Tests JavaScript alert interactions by triggering three types of popups (alert, confirm, prompt), accepting/dismissing them, and entering text into the prompt dialog.

Starting URL: https://the-internet.herokuapp.com/javascript_alerts

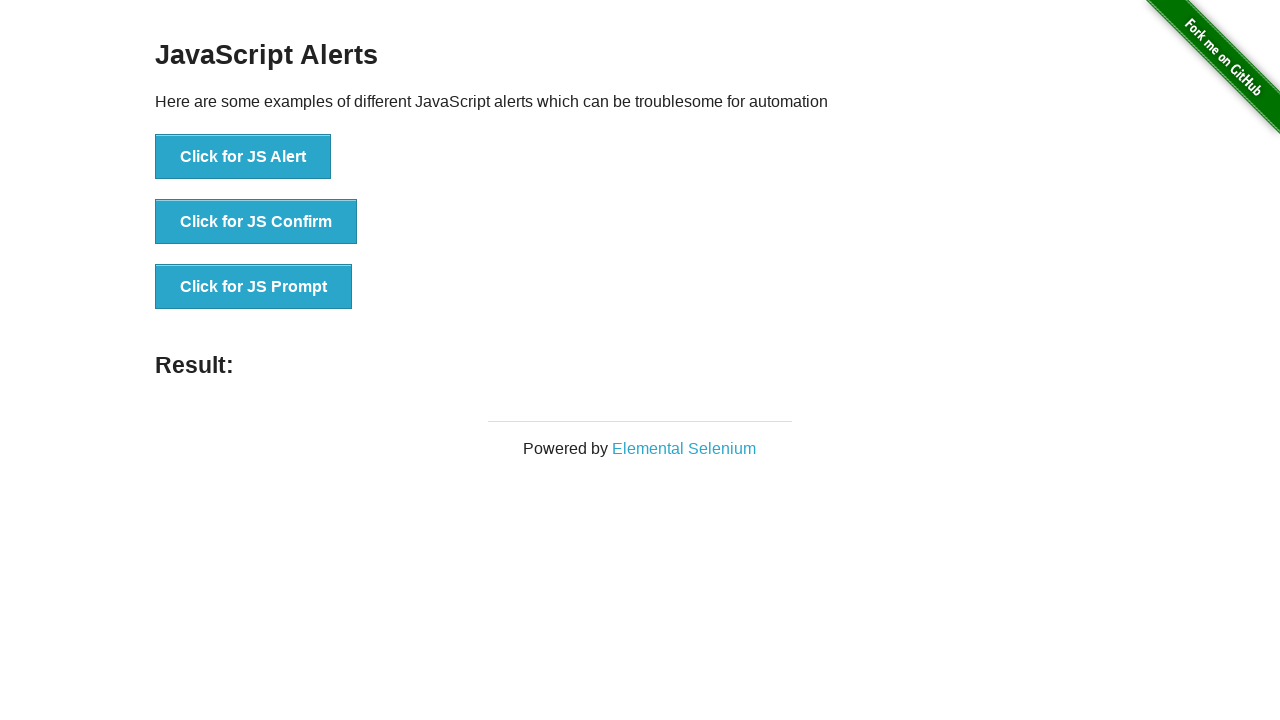

Clicked JS Alert button at (243, 157) on xpath=//button[@onclick='jsAlert()']
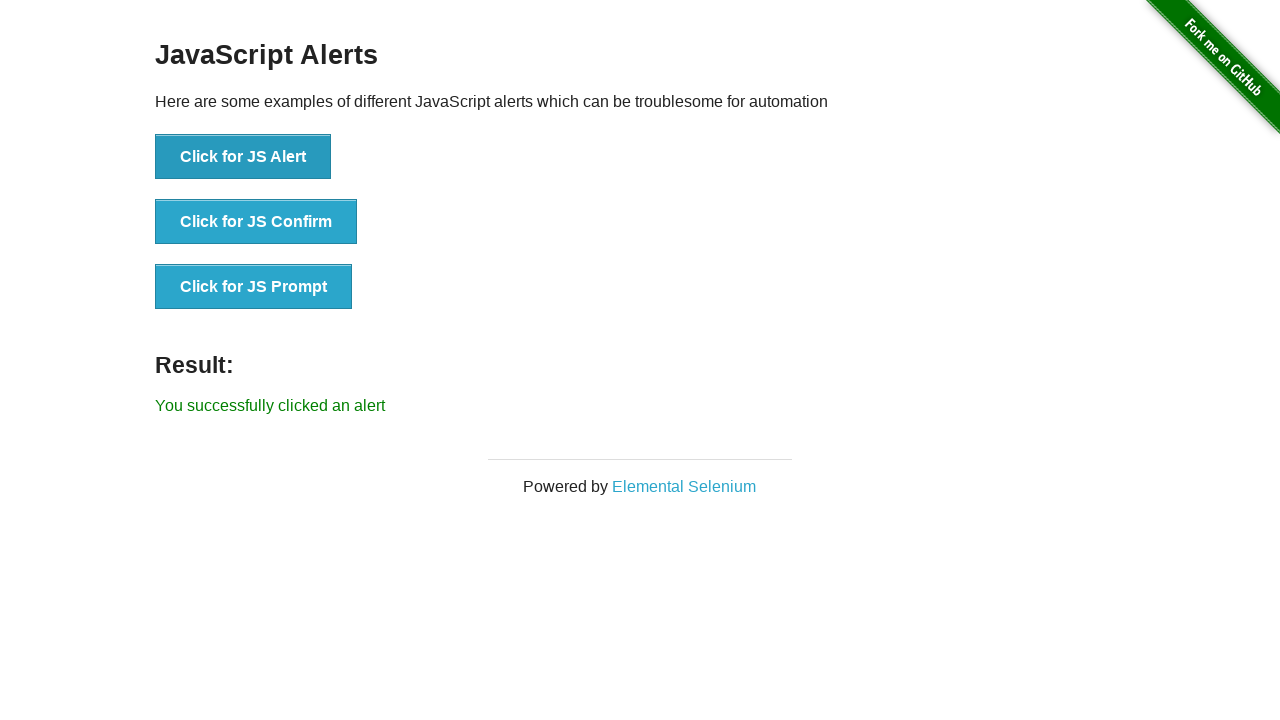

Clicked JS Alert button and accepted the alert dialog at (243, 157) on xpath=//button[@onclick='jsAlert()']
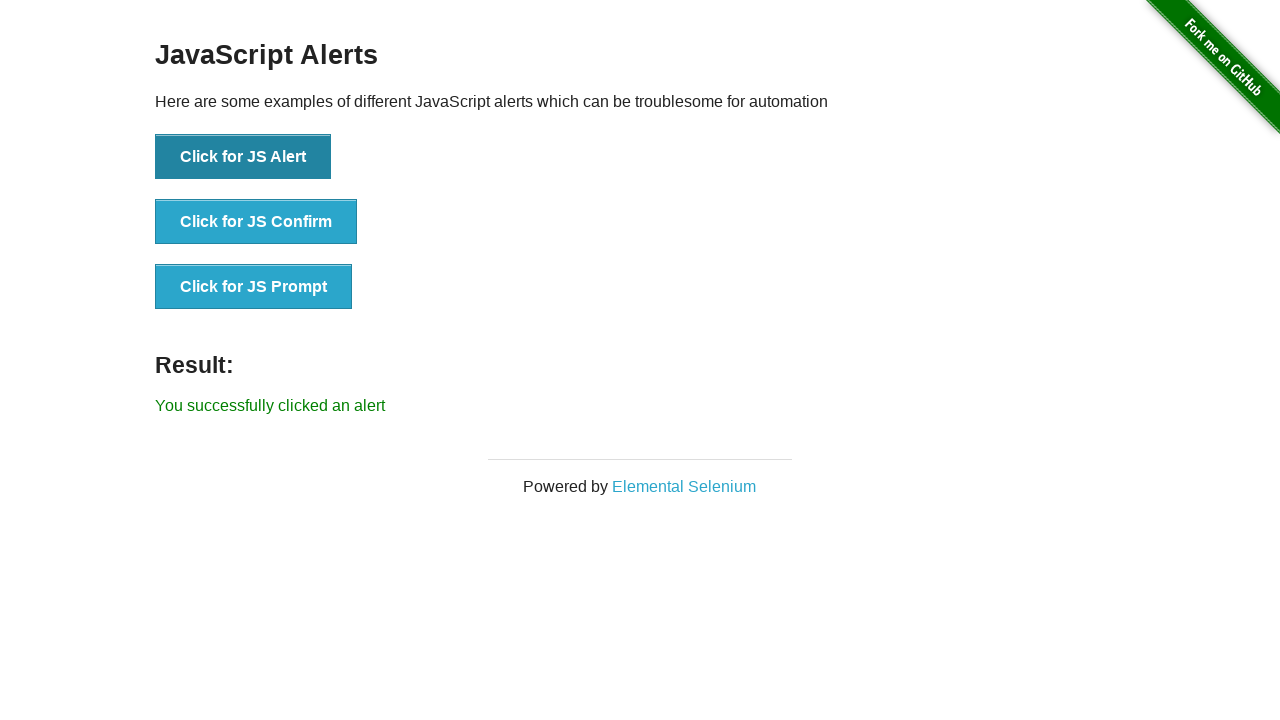

Clicked JS Confirm button and dismissed the confirm dialog at (256, 222) on xpath=//button[@onclick='jsConfirm()']
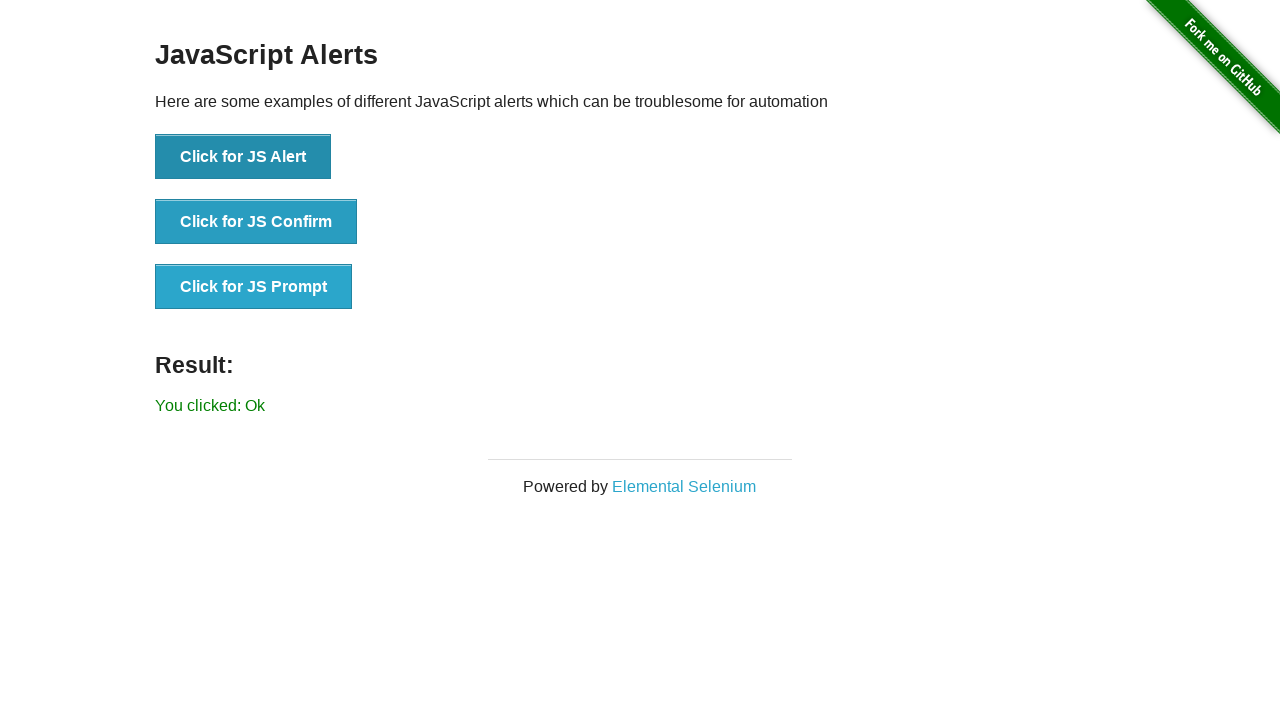

Clicked JS Prompt button, entered 'Roshan' and accepted the prompt dialog at (254, 287) on xpath=//button[@onclick='jsPrompt()']
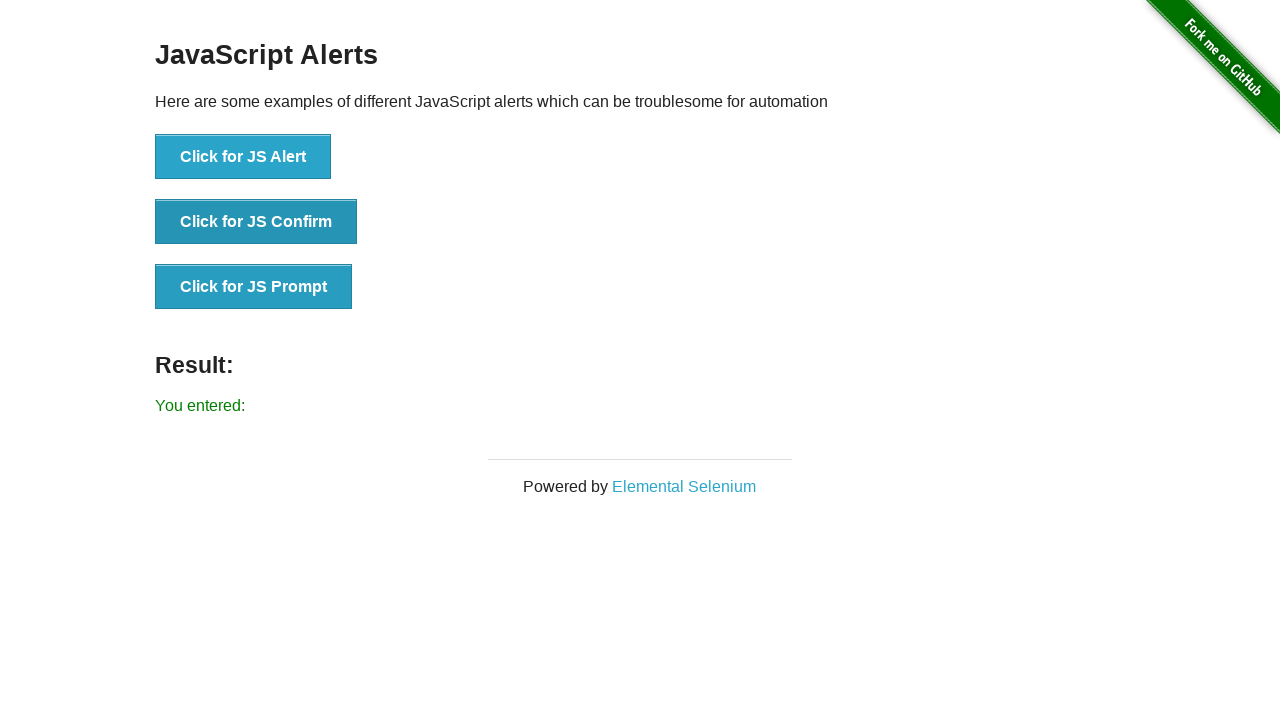

Result text element loaded and verified
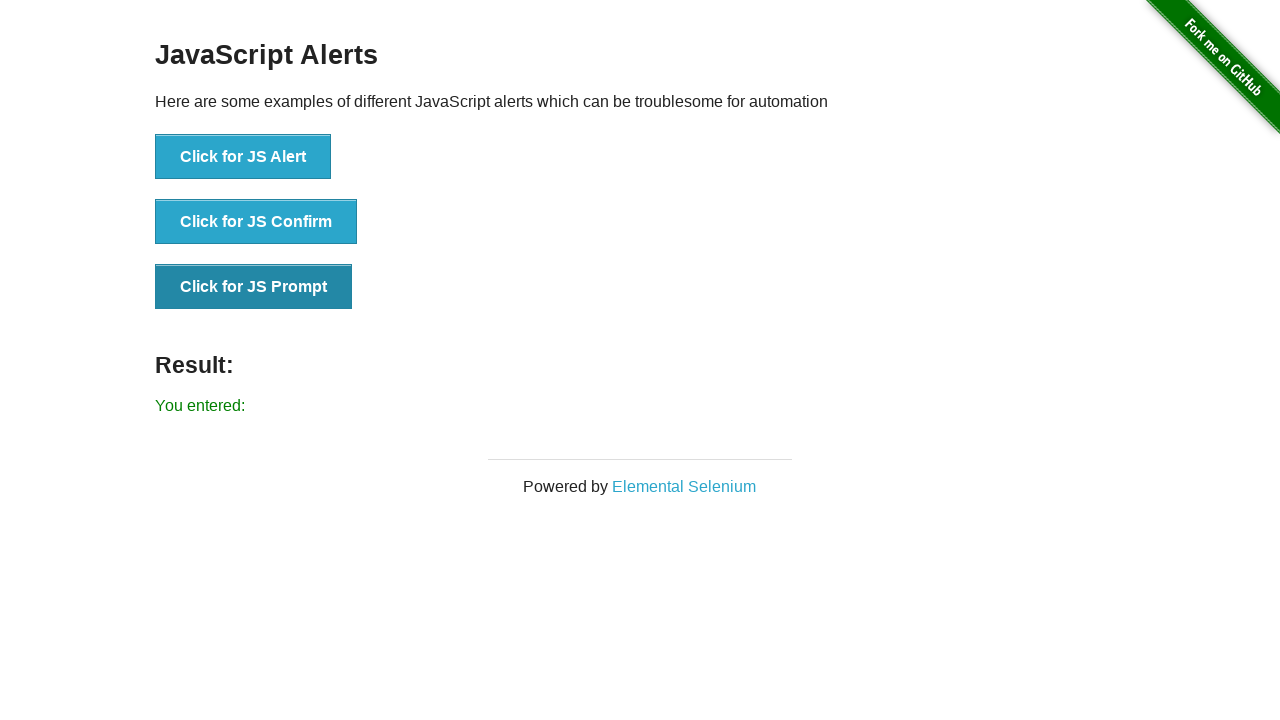

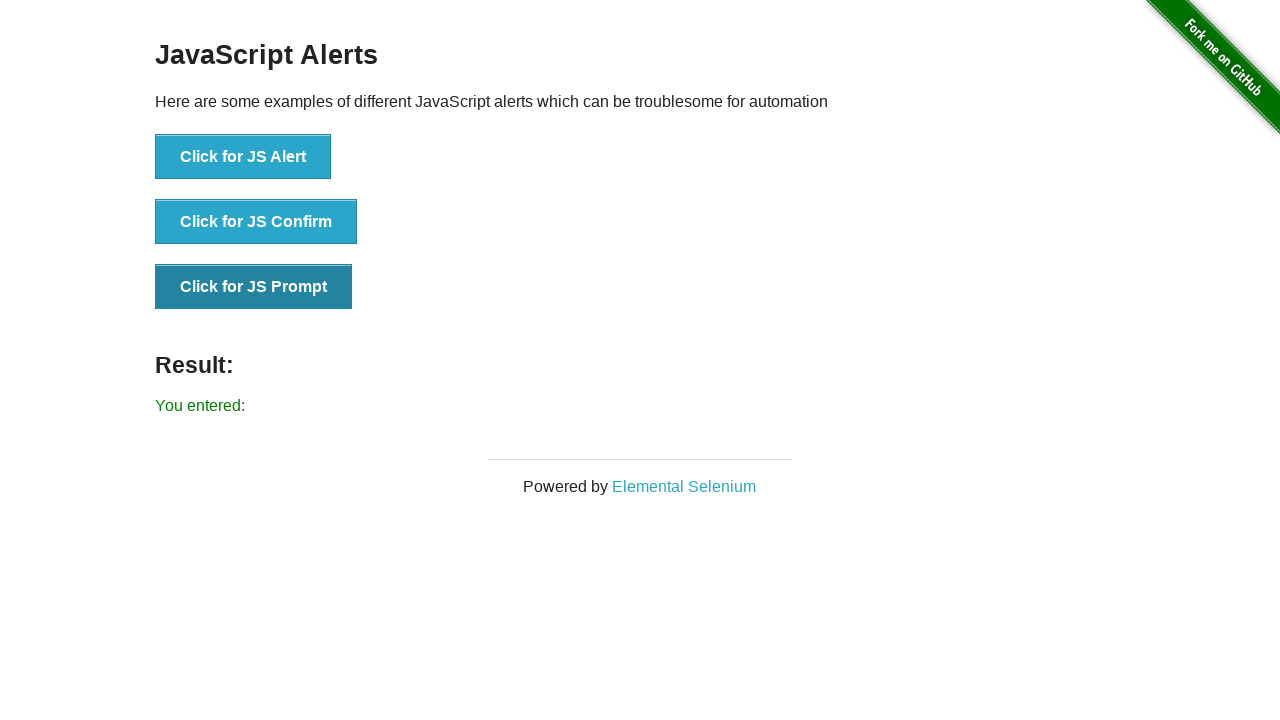